Tests auto-suggestive dropdown functionality by typing a partial country name and selecting the matching option from the suggestions

Starting URL: https://rahulshettyacademy.com/dropdownsPractise/

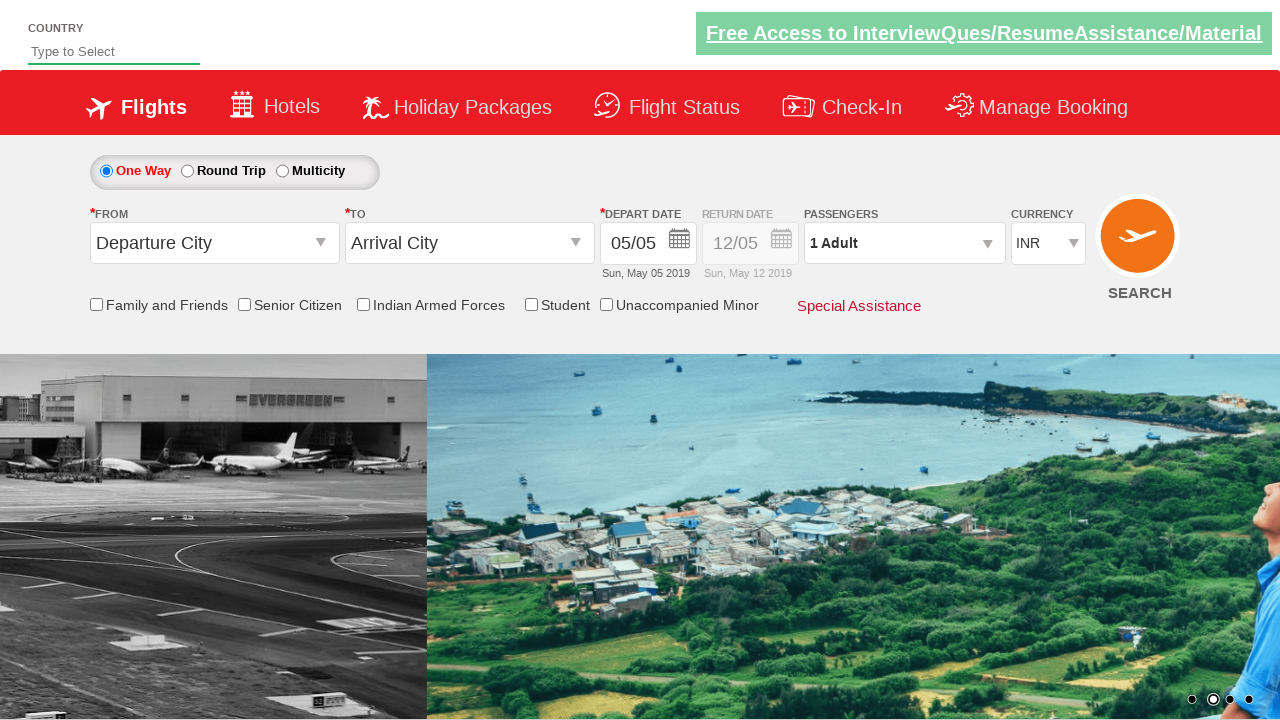

Typed 'Ind' in the auto-suggest field on #autosuggest
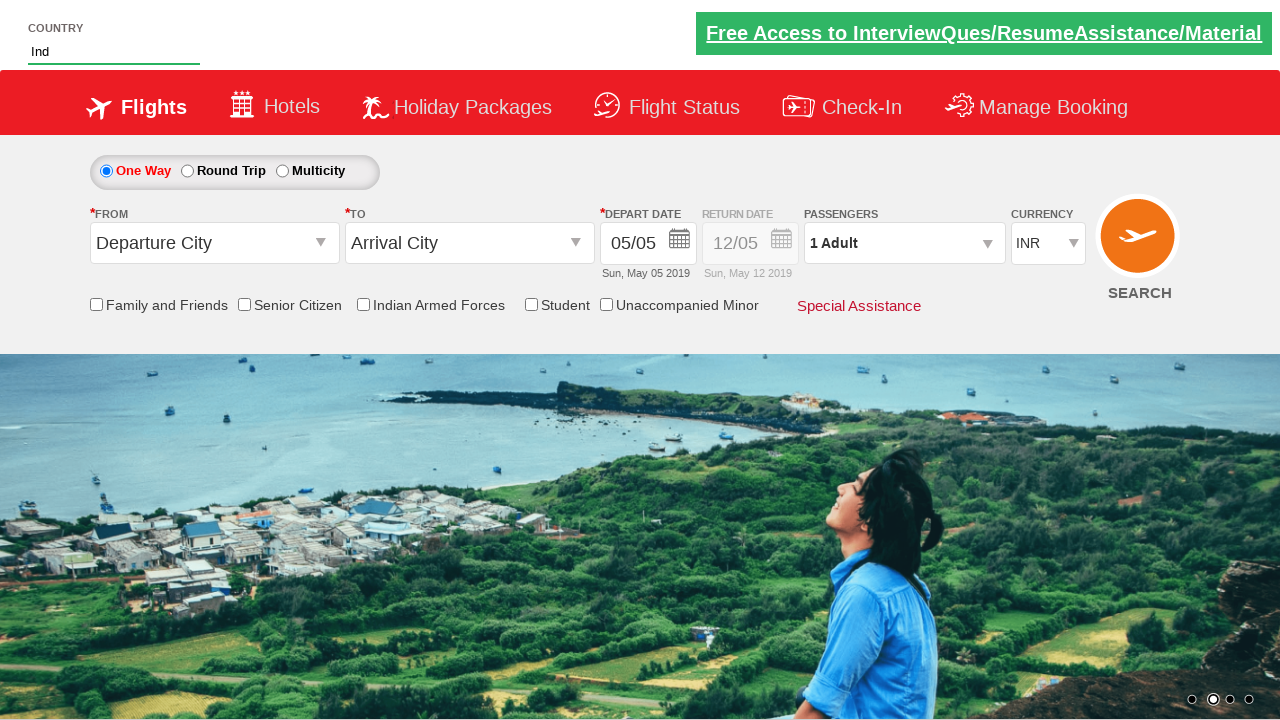

Waited for suggestion dropdown to appear
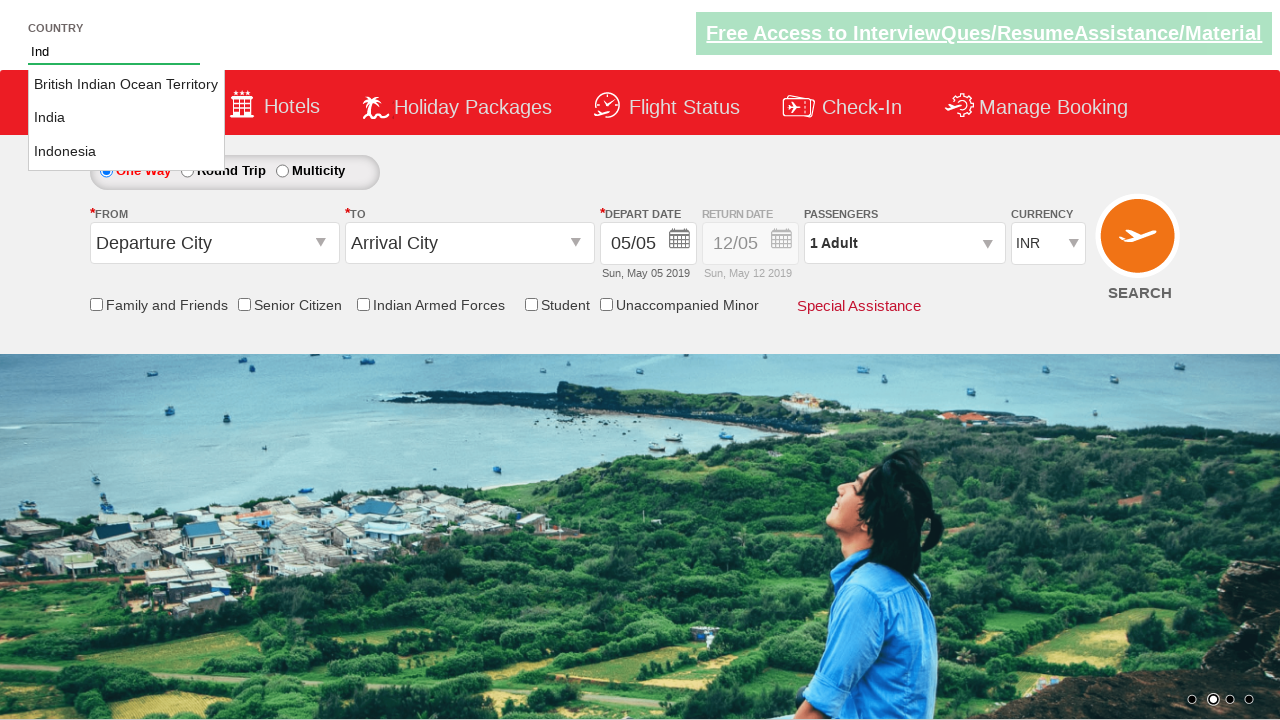

Selected 'India' from the auto-suggestive dropdown at (126, 118) on li.ui-menu-item a:text-is('India')
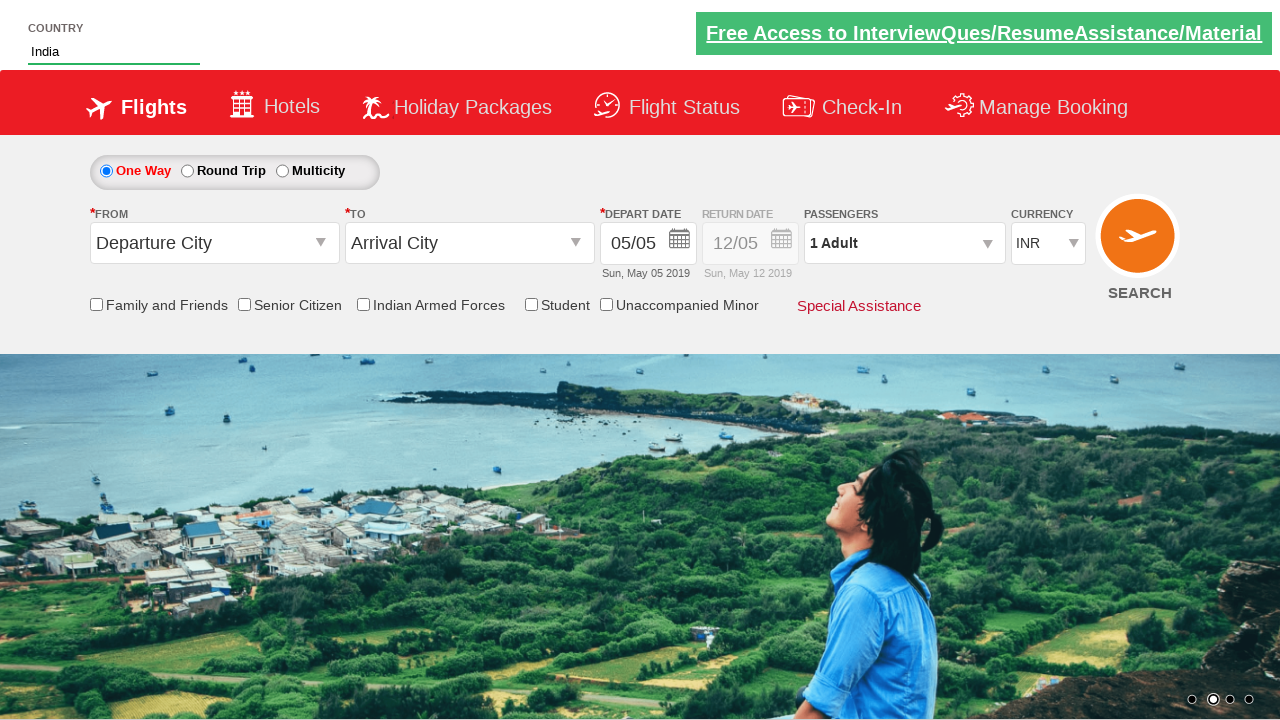

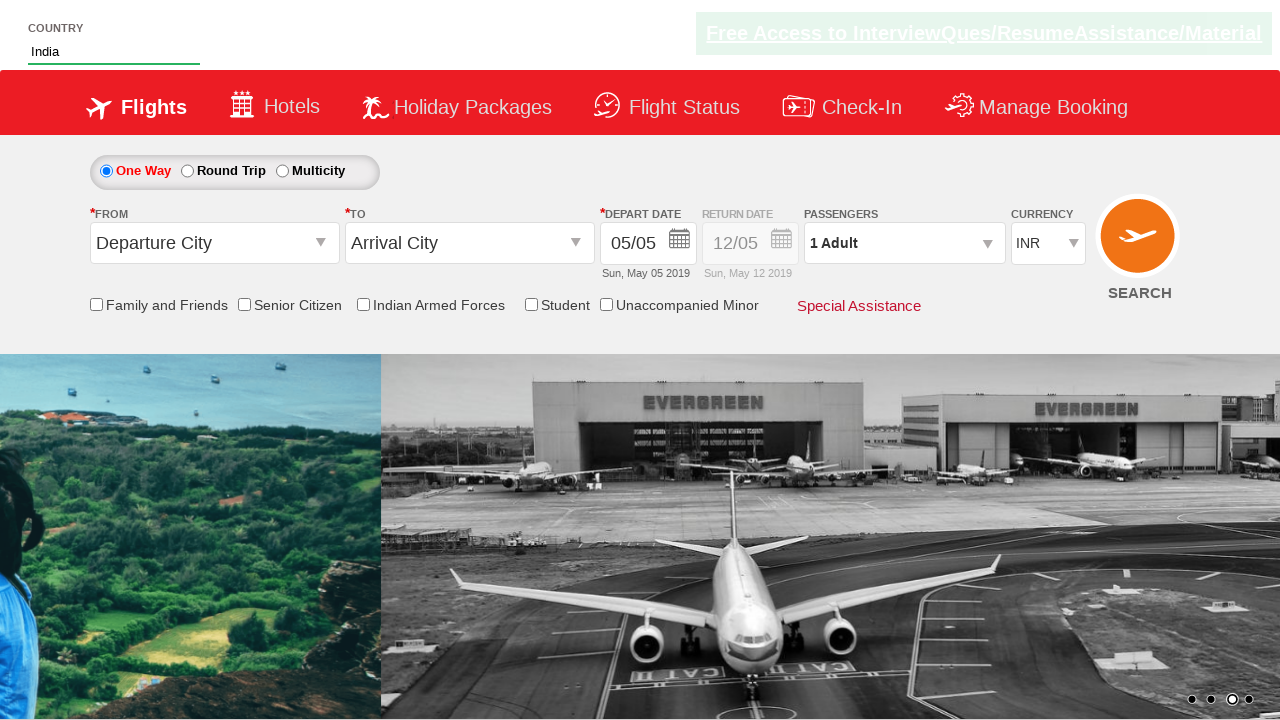